Tests adding an element by clicking "Add Element" button and verifying a "Delete" button appears

Starting URL: https://the-internet.herokuapp.com/add_remove_elements/

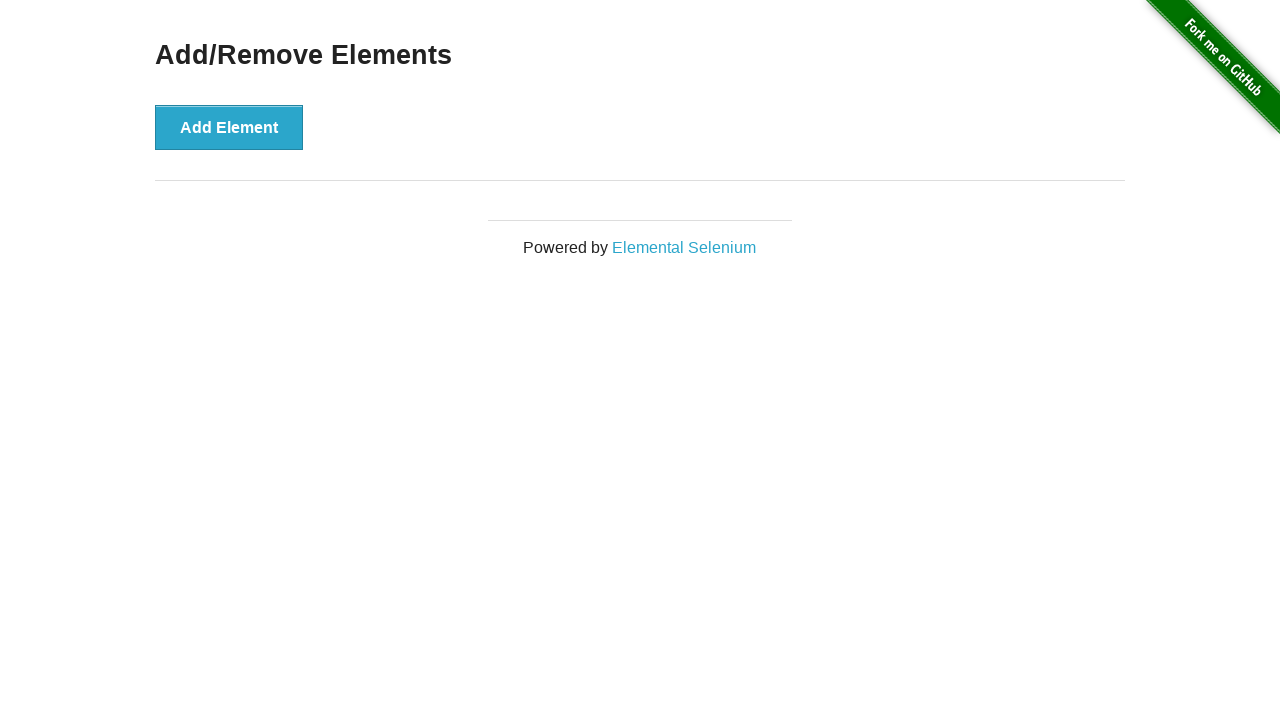

Navigated to Add/Remove Elements page
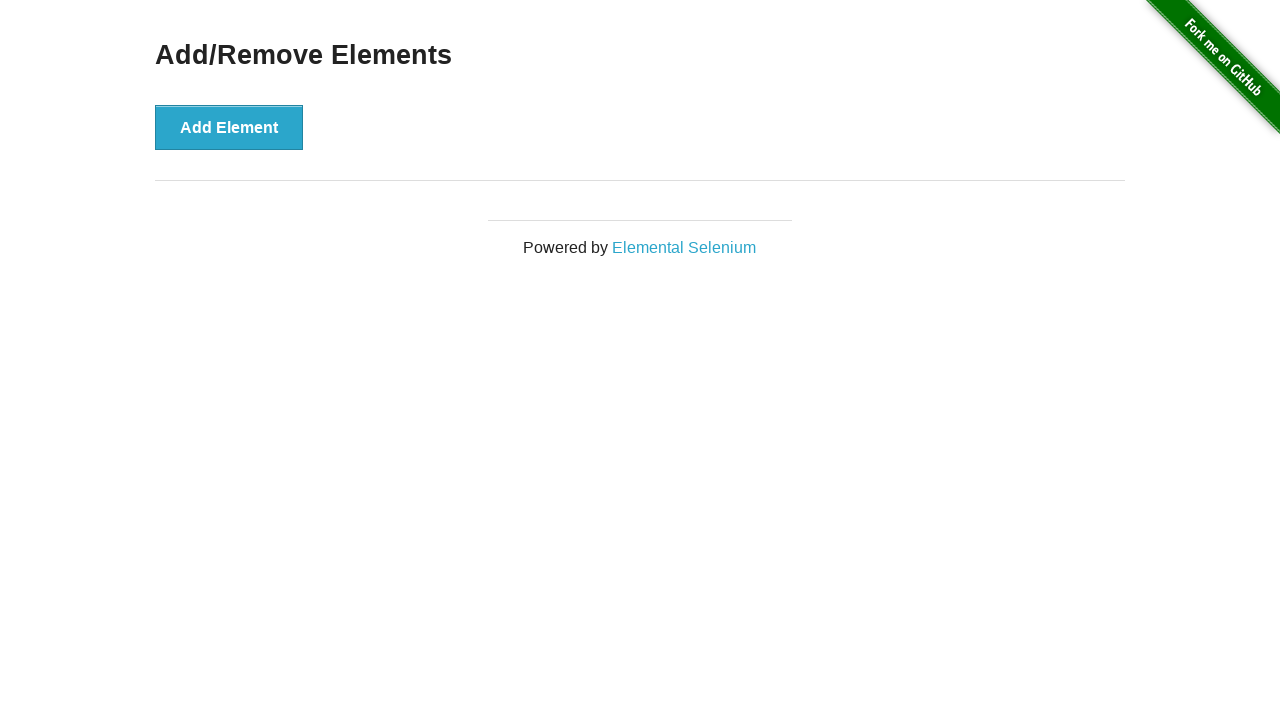

Clicked 'Add Element' button at (229, 127) on .example button
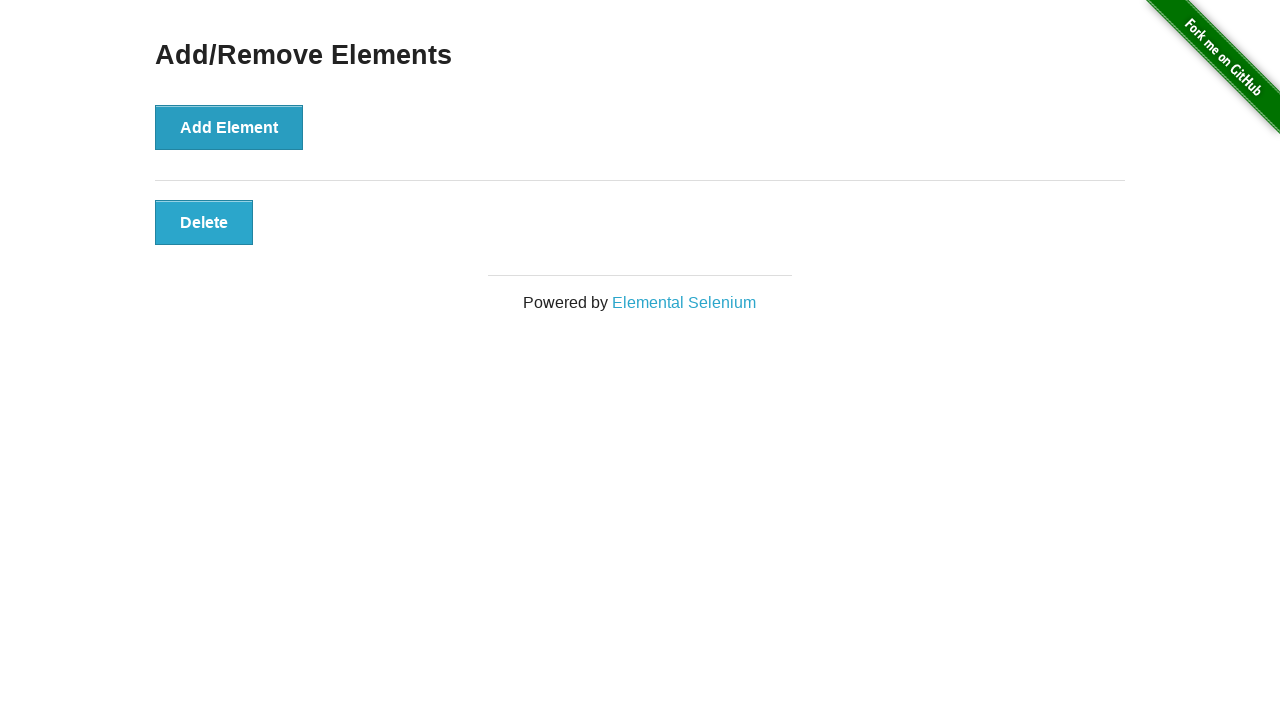

Verified that 'Delete' button appeared after clicking 'Add Element'
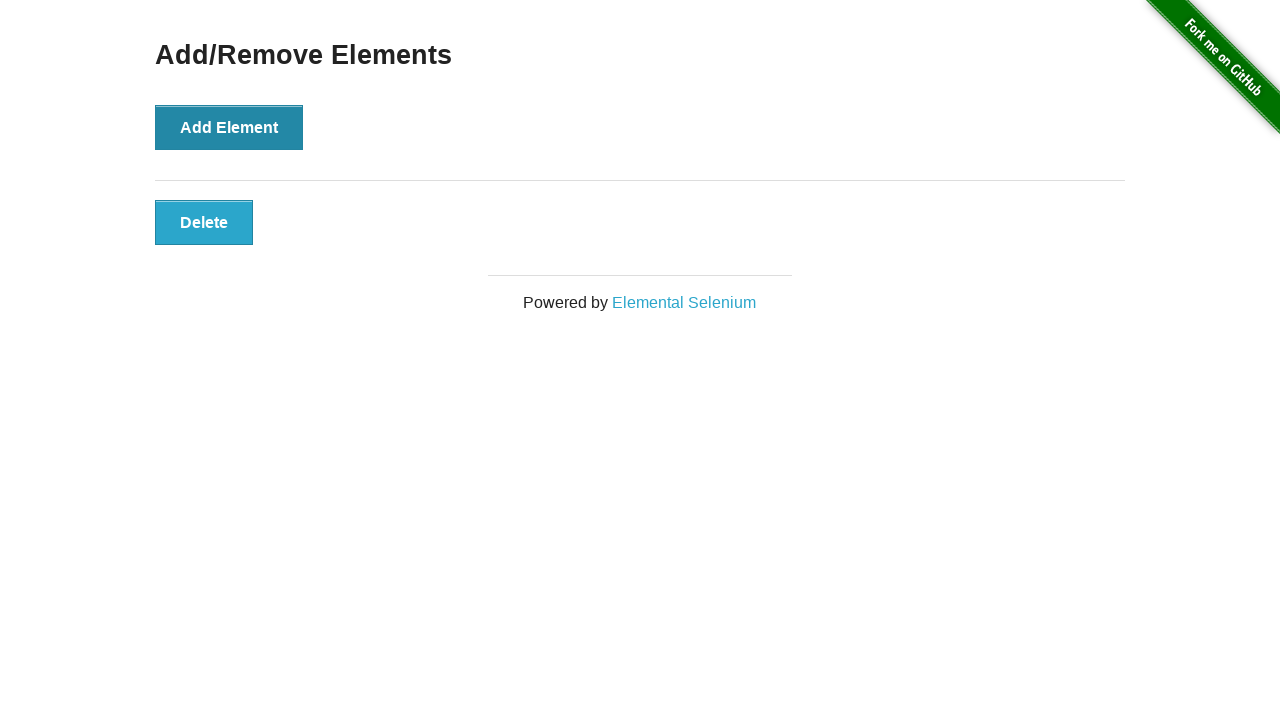

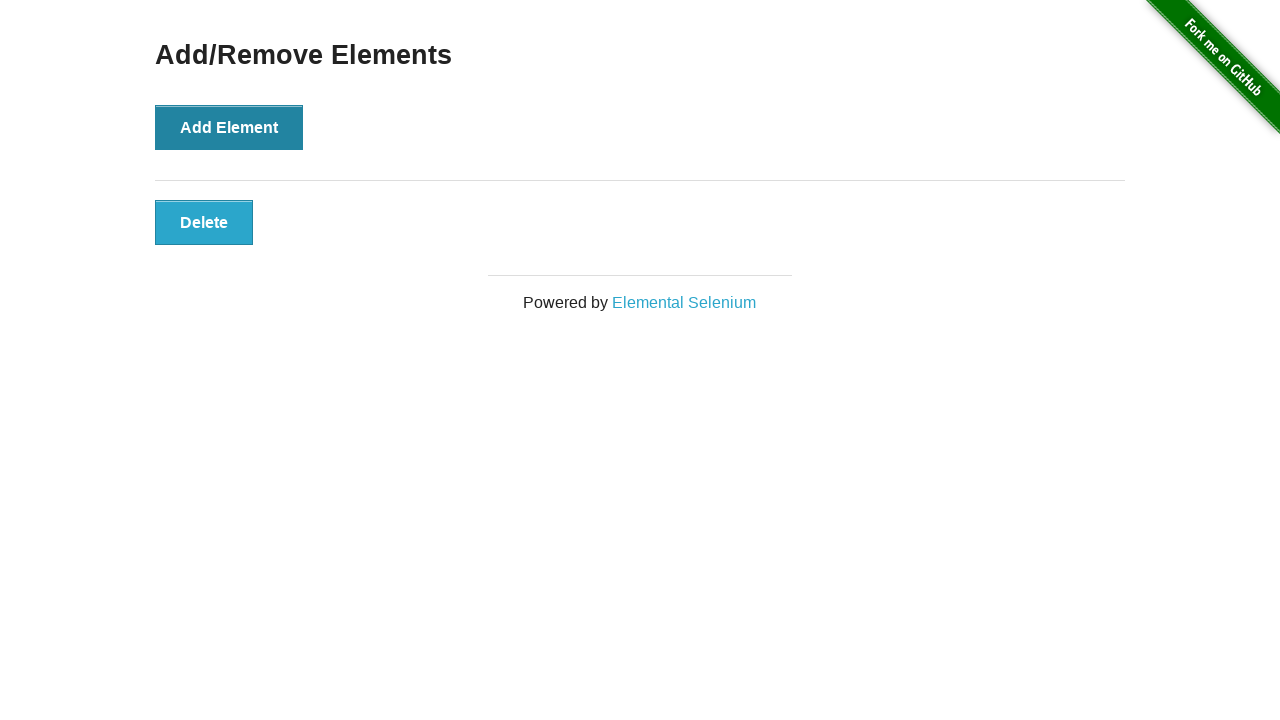